Tests division functionality on the scientific calculator by entering 4000 ÷ 200 and verifying the calculation.

Starting URL: https://www.calculator.net

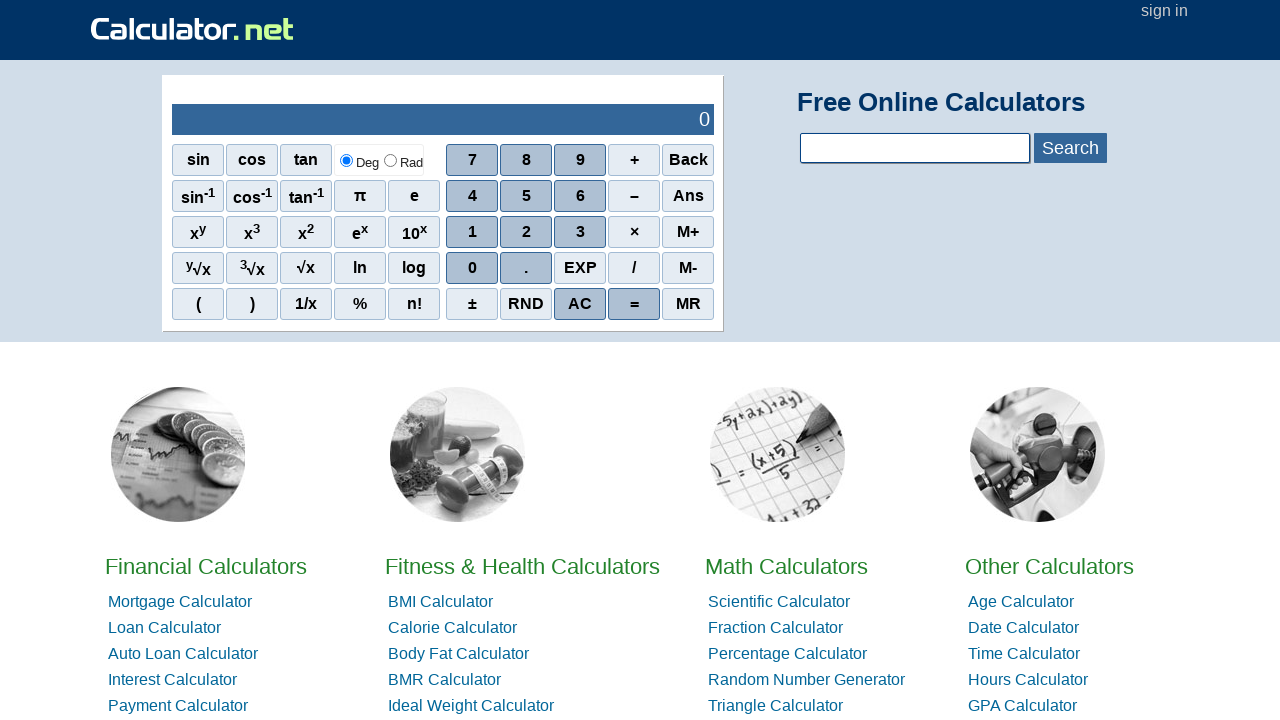

Clicked number 4 at (472, 196) on xpath=//span[@onclick='r(4)']
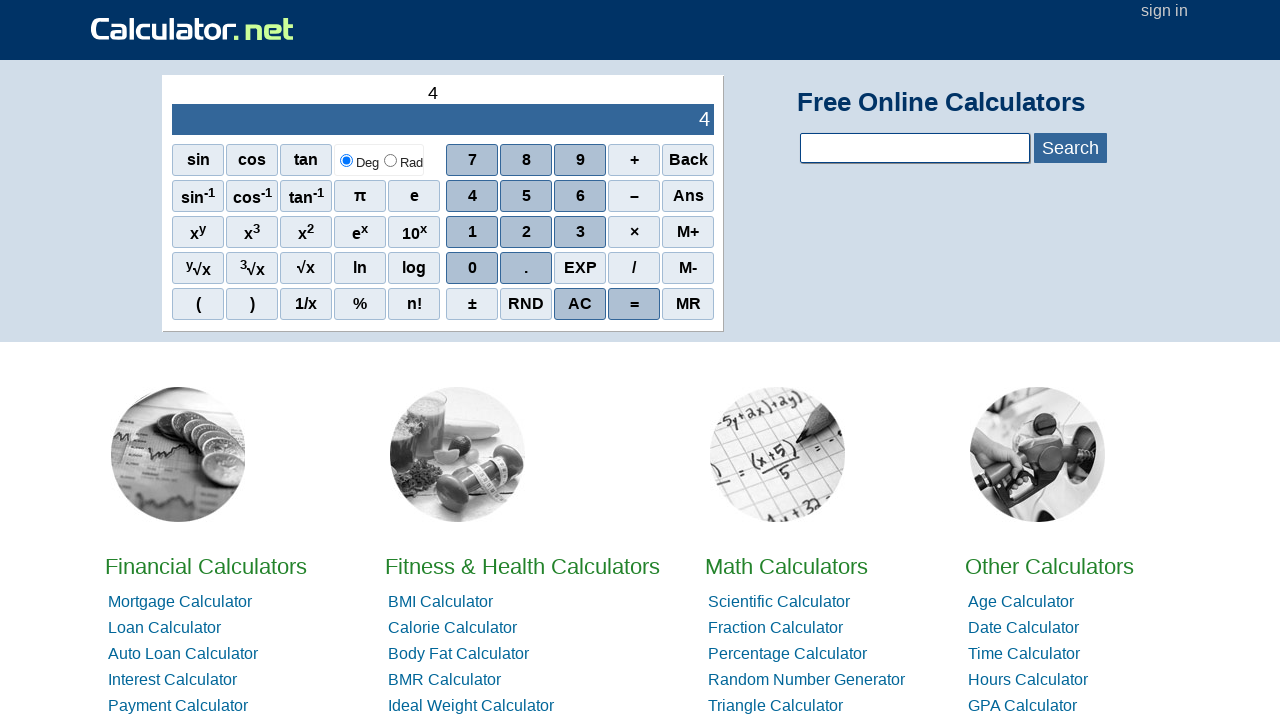

Clicked number 0 at (472, 268) on xpath=//span[@onclick='r(0)']
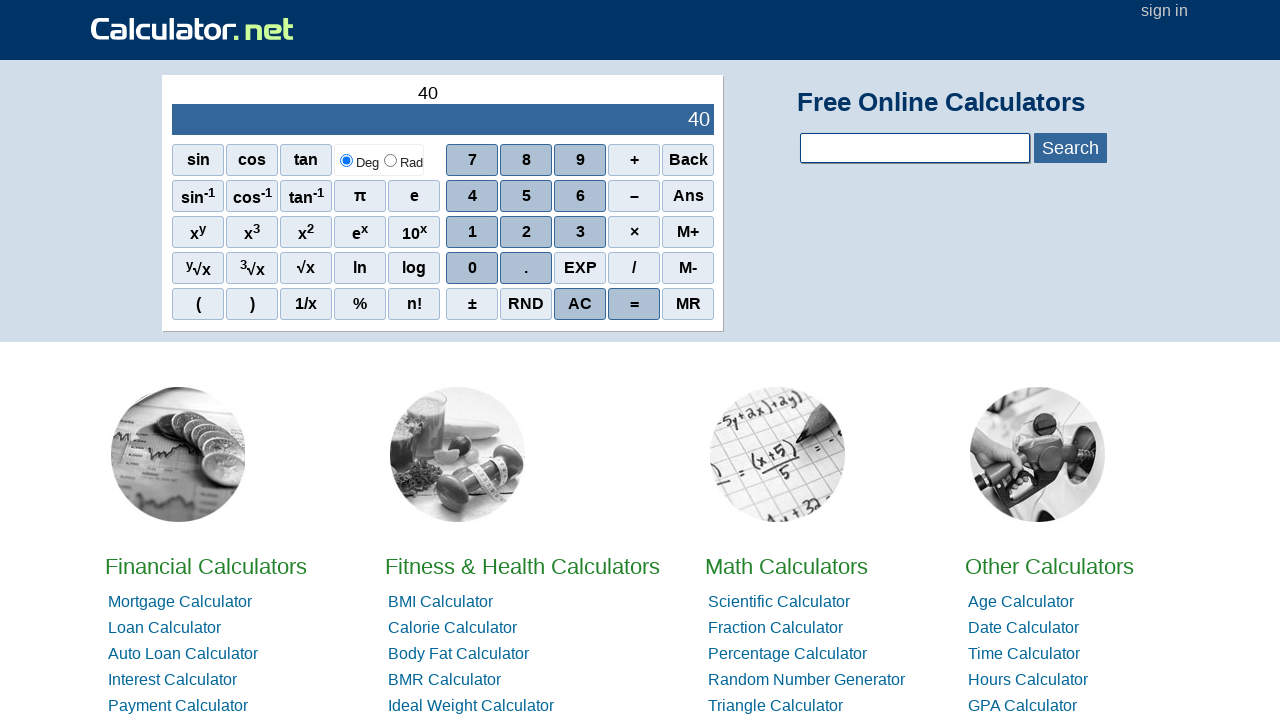

Clicked number 0 at (472, 268) on xpath=//span[@onclick='r(0)']
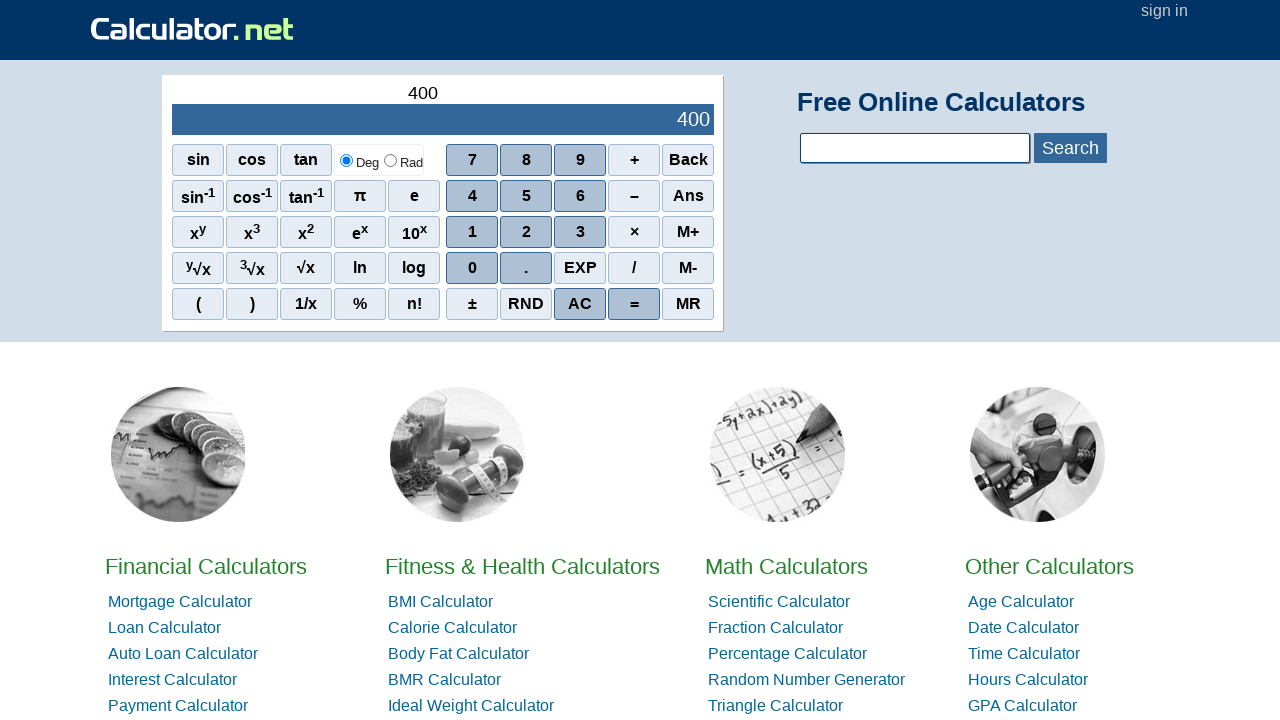

Clicked number 0 - completed entering 4000 at (472, 268) on xpath=//span[@onclick='r(0)']
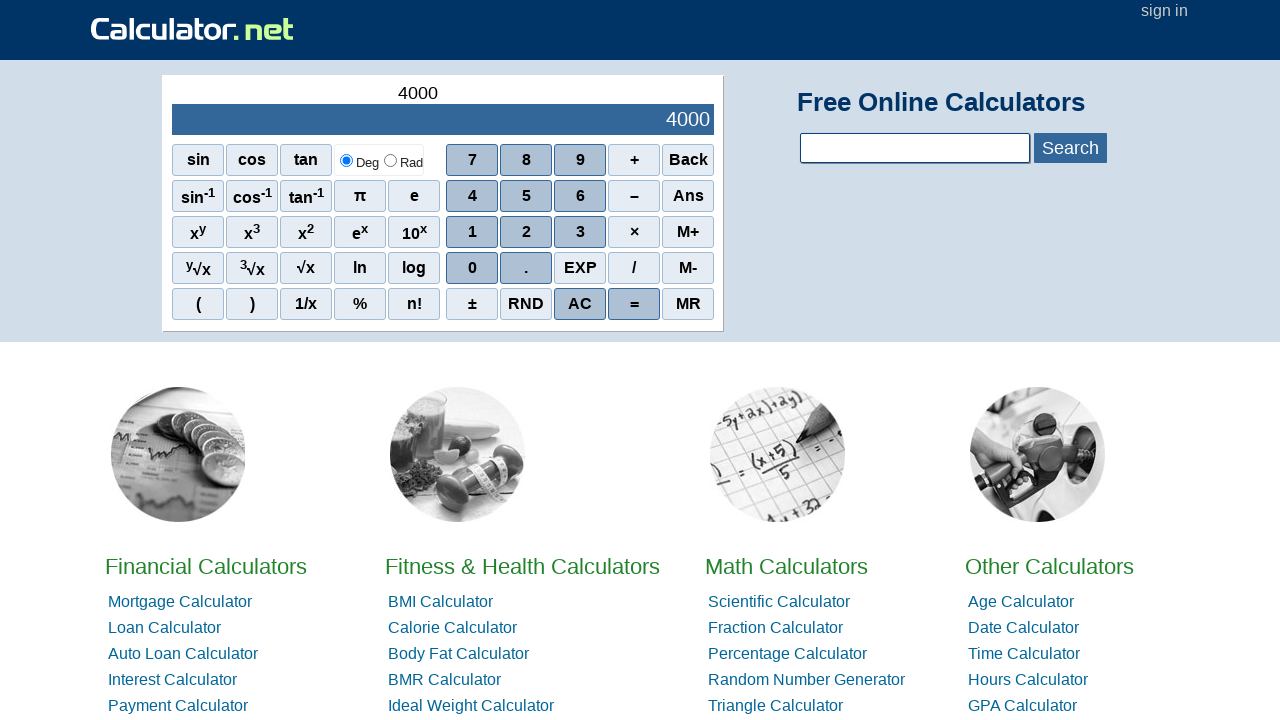

Clicked division operator at (634, 268) on xpath=//*[@id='sciout']/tbody/tr[2]/td[2]/div/div[4]/span[4]
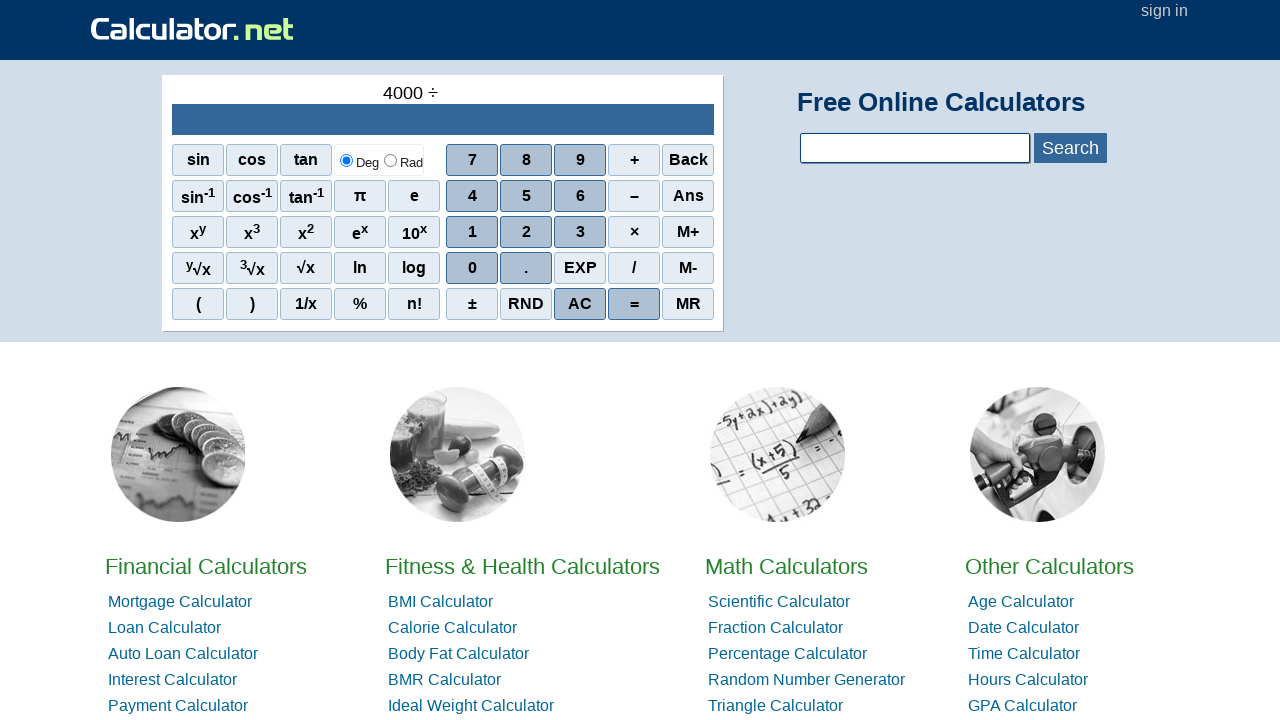

Clicked number 2 at (526, 232) on xpath=//span[@onclick='r(2)']
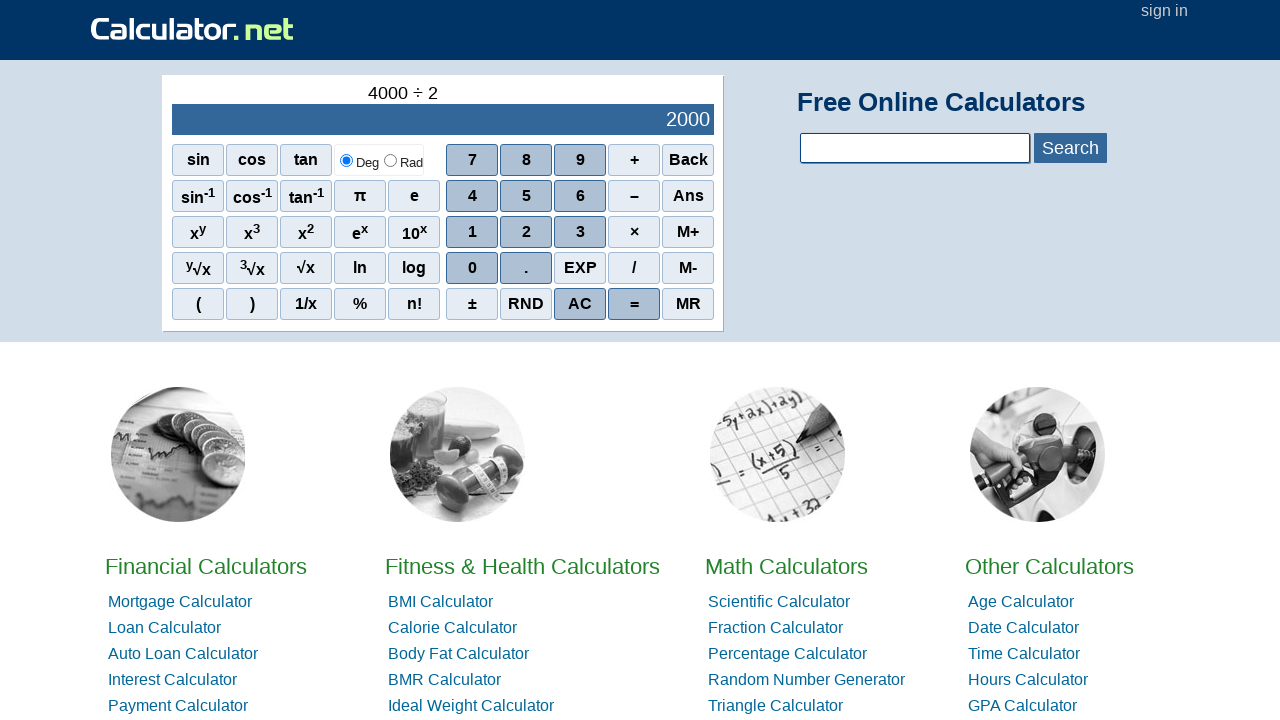

Clicked number 0 at (472, 268) on xpath=//span[@onclick='r(0)']
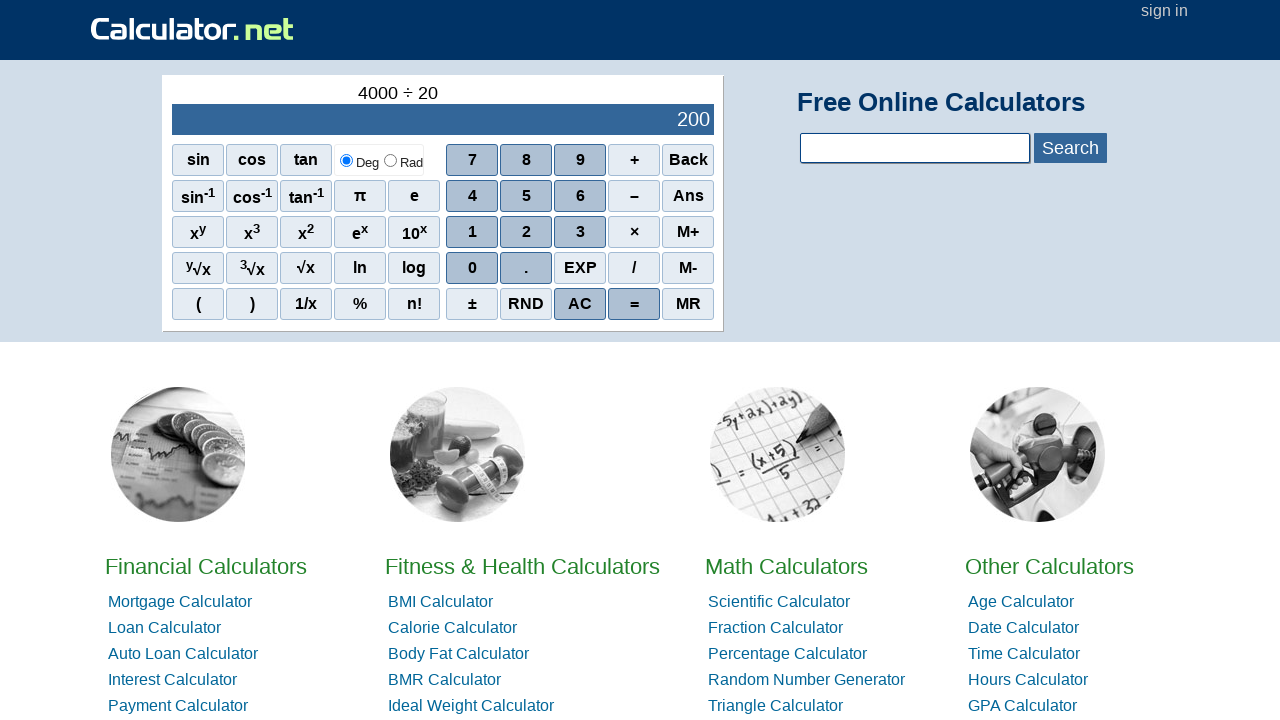

Clicked number 0 - completed entering 200 at (472, 268) on xpath=//span[@onclick='r(0)']
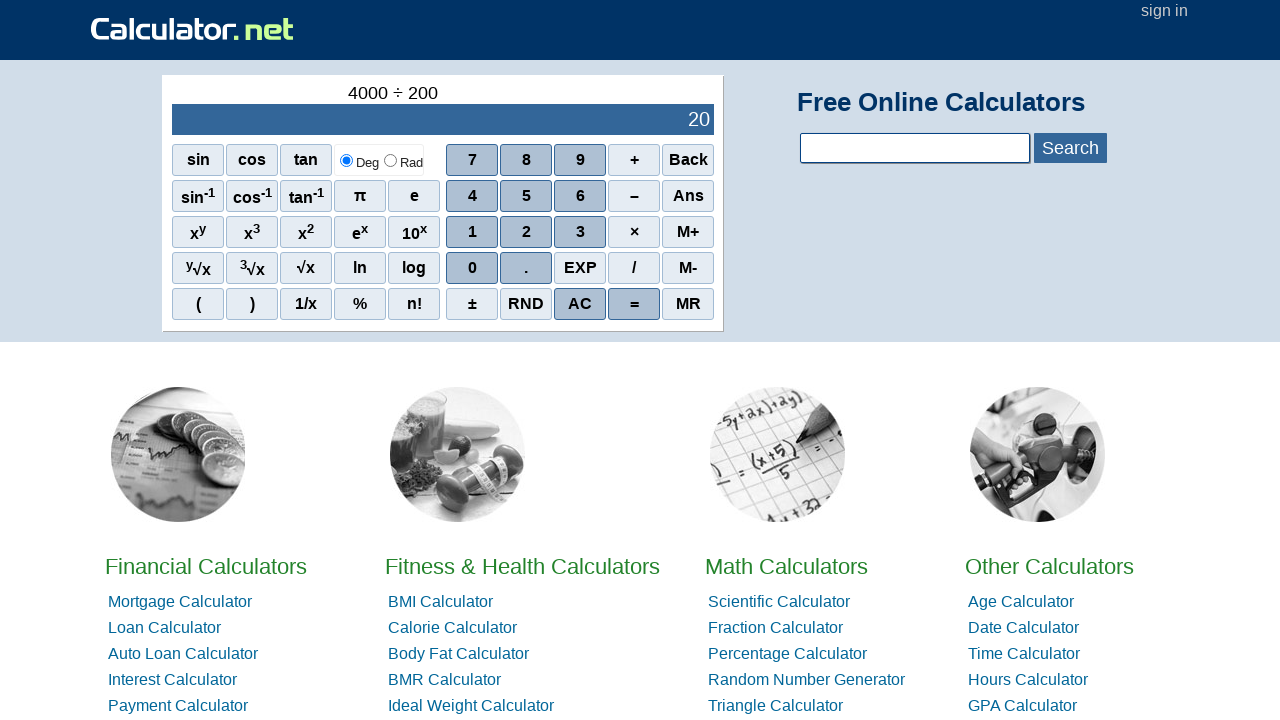

Result output element is present
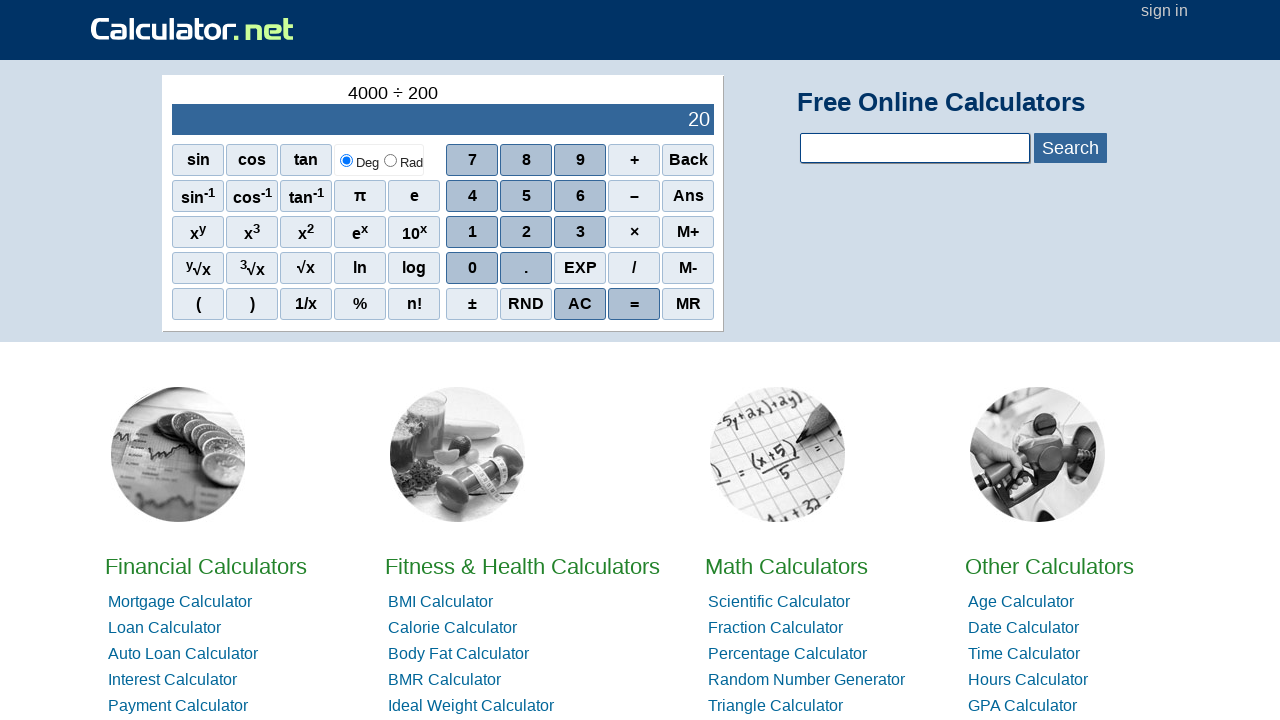

Clicked AC (All Clear) button at (580, 304) on xpath=//span[text()='AC']
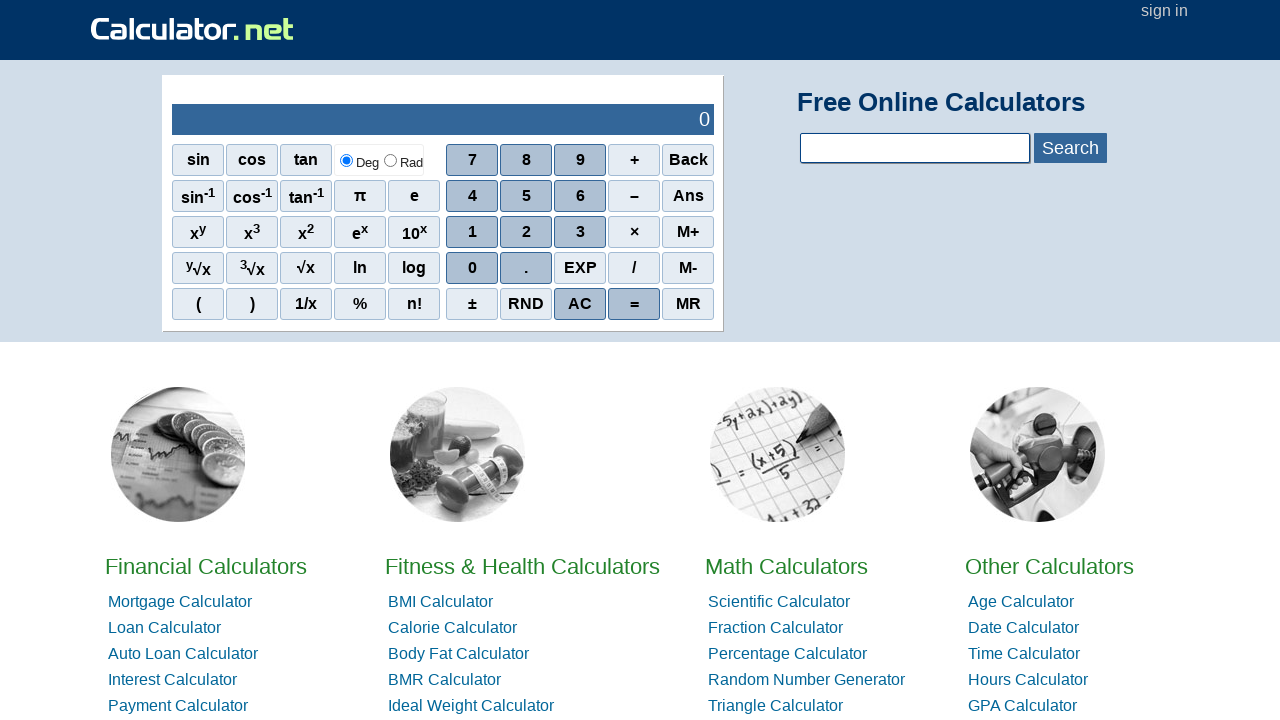

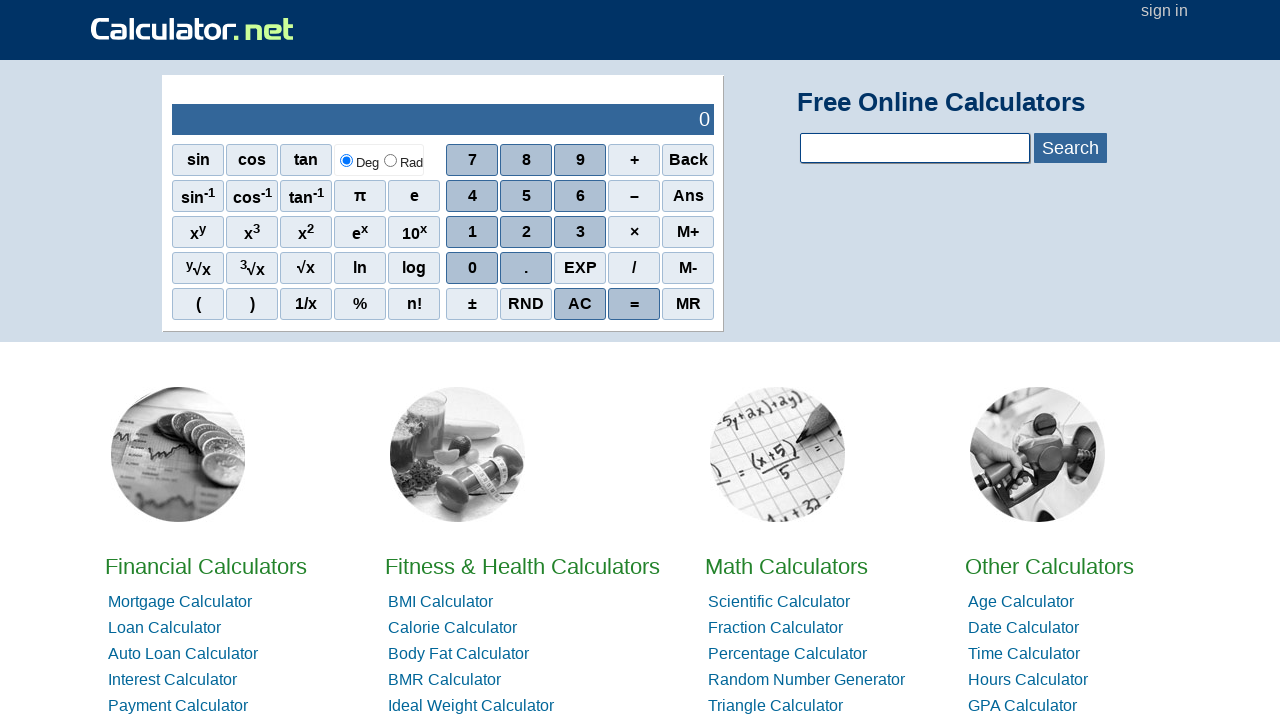